Tests that searching with a partial string displays all products containing that substring

Starting URL: https://rahulshettyacademy.com/seleniumPractise#/

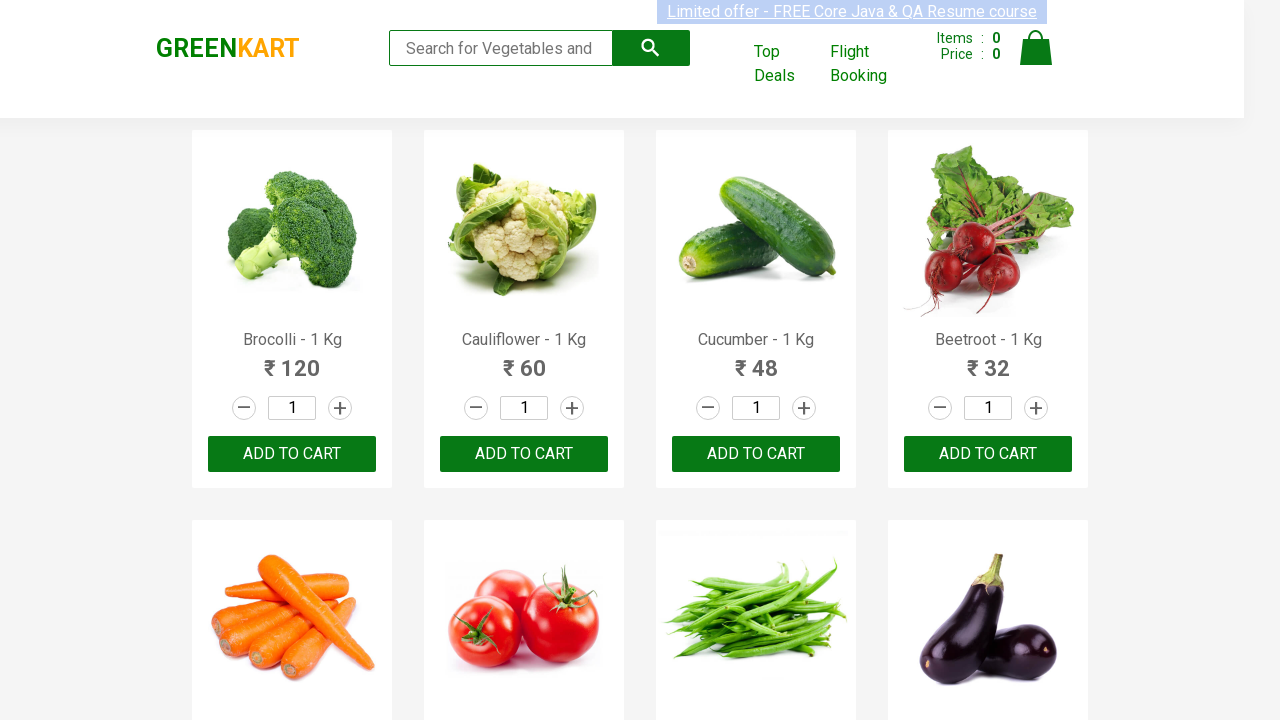

Filled search field with 'Car' substring on .search-keyword
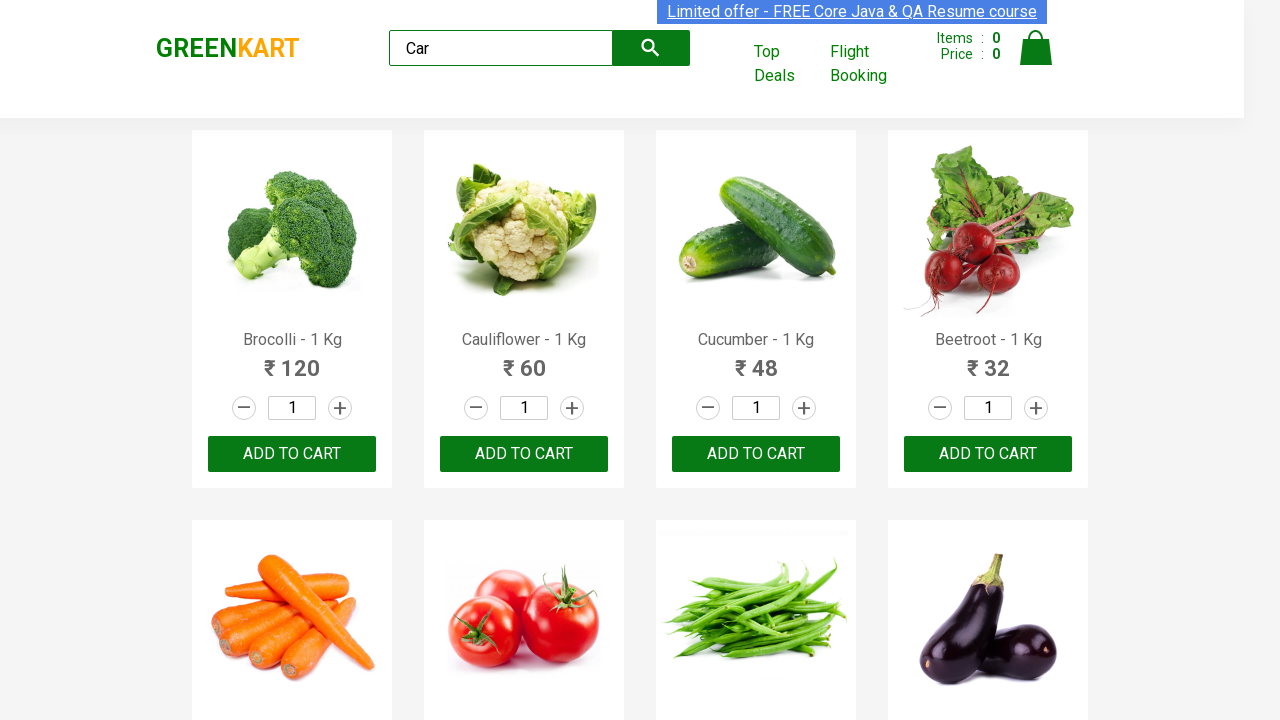

Search results loaded with product listings
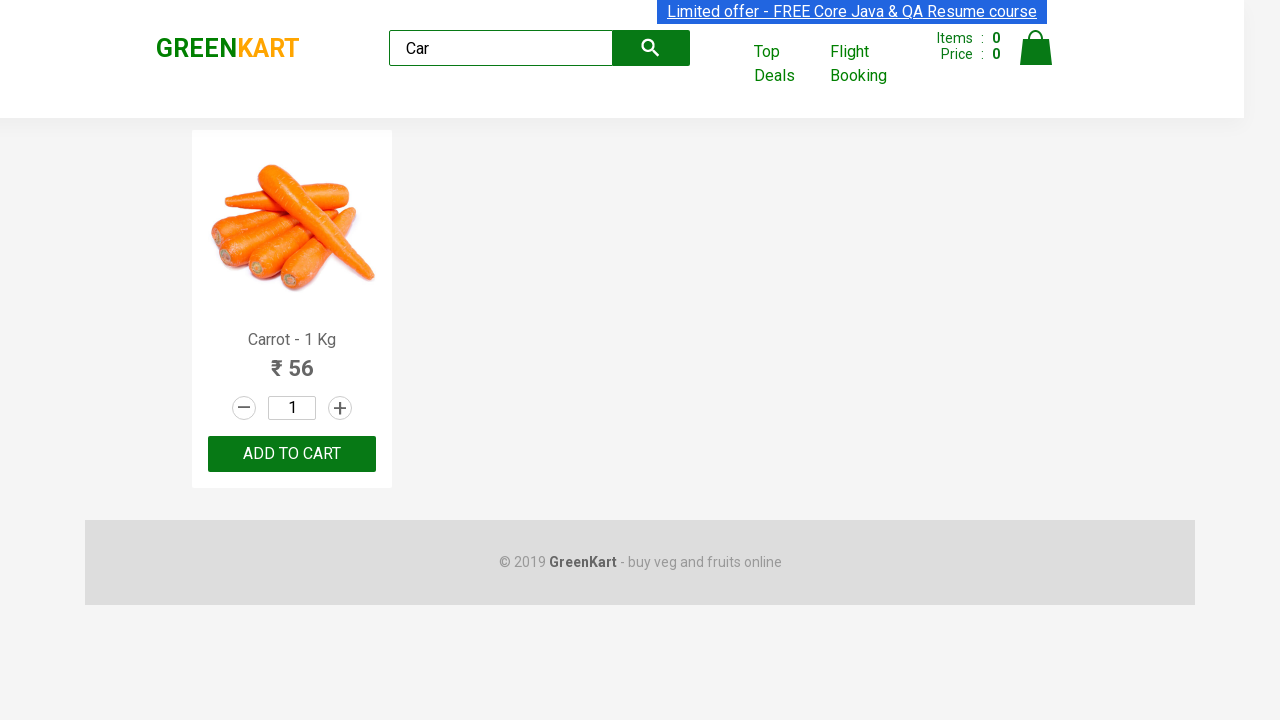

Retrieved all product names from search results
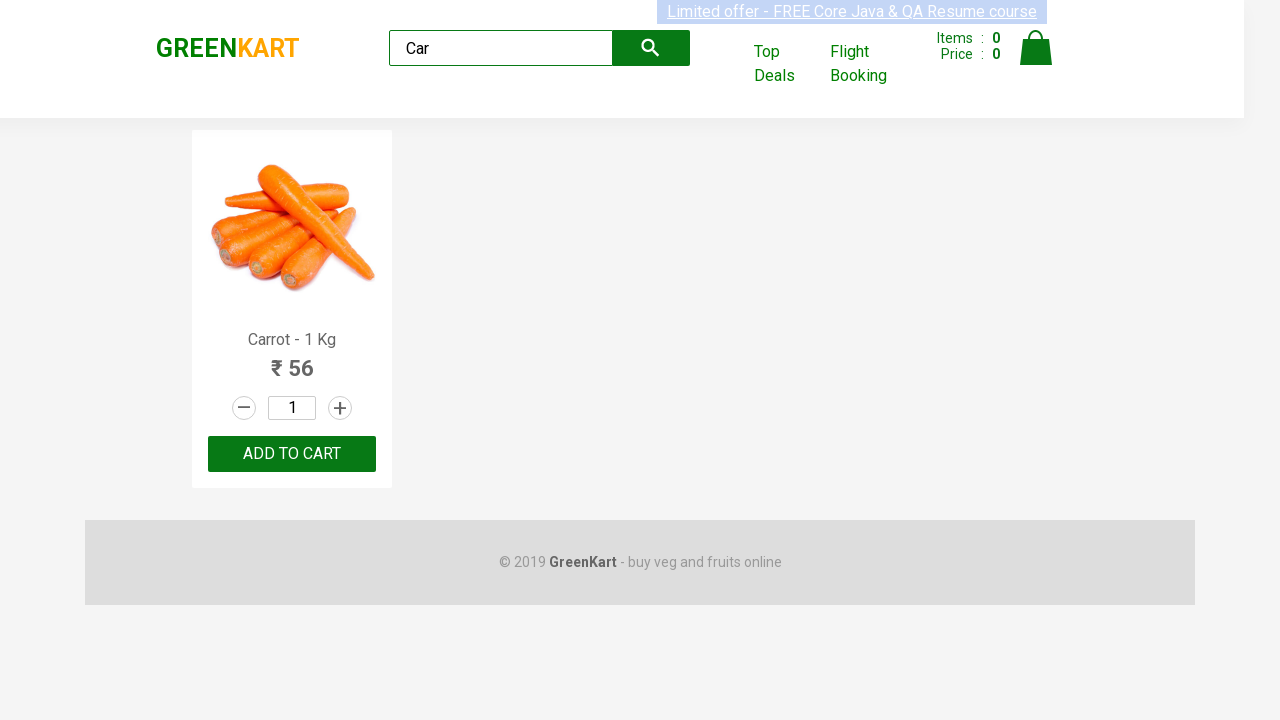

Verified product 'Carrot - 1 Kg' contains 'Car' substring
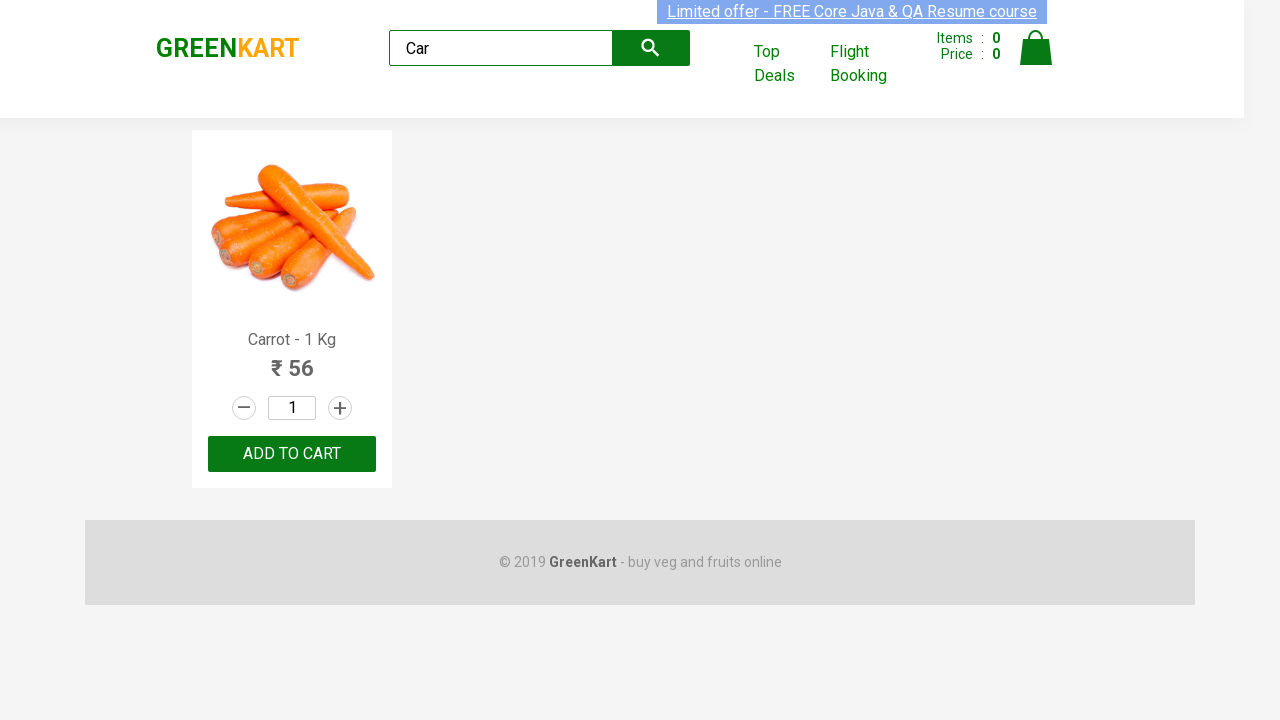

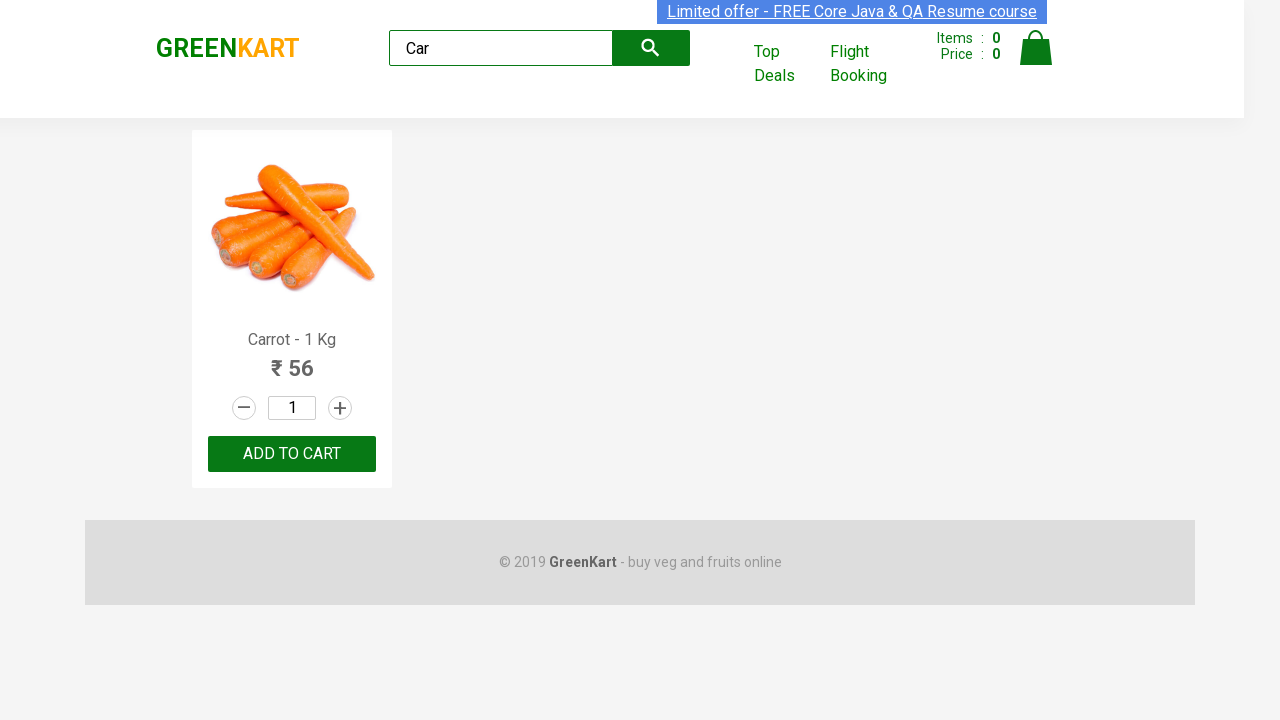